Navigates to Form Authentication page and verifies the URL is correct

Starting URL: https://the-internet.herokuapp.com/

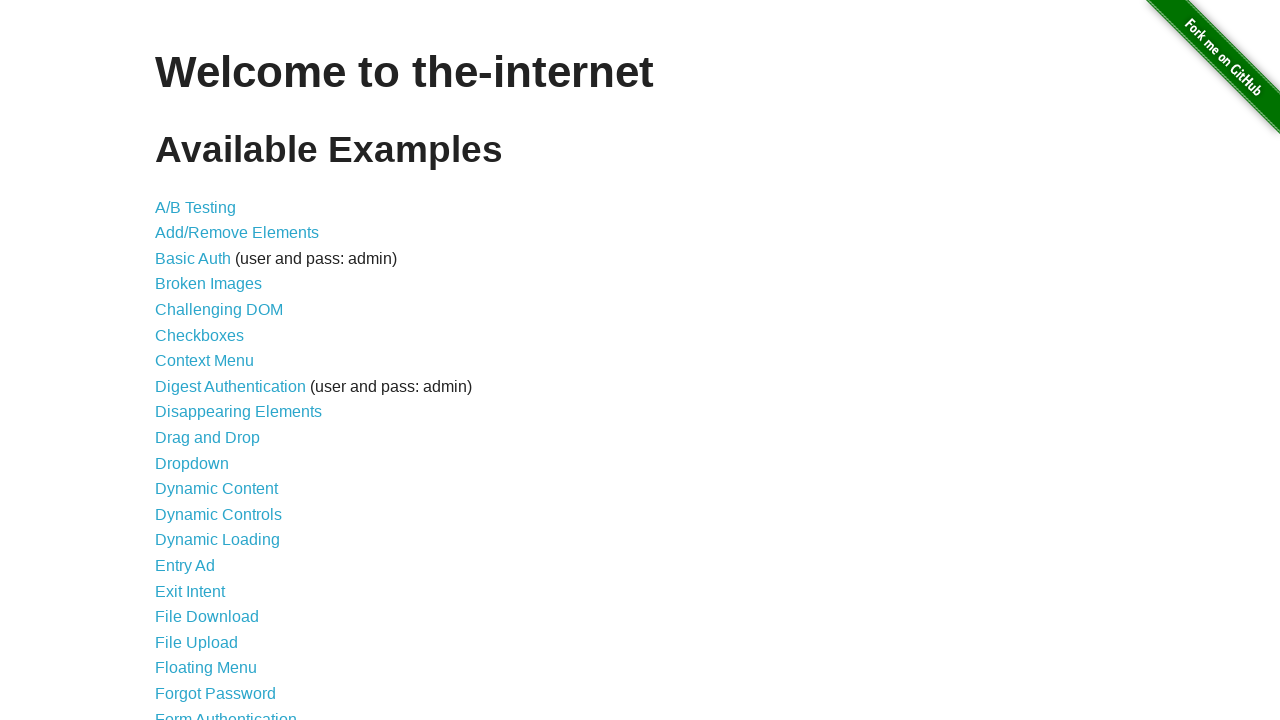

Clicked on Form Authentication link at (226, 712) on xpath=//a[text()='Form Authentication']
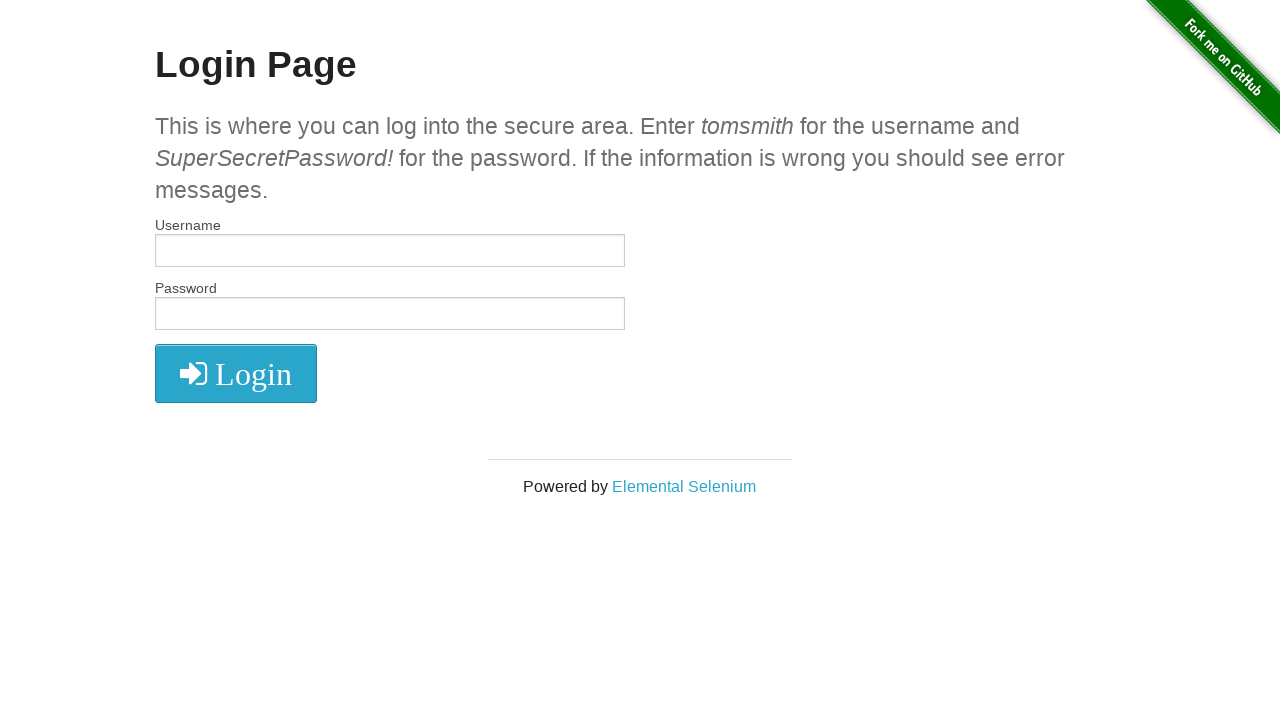

Navigated to Form Authentication page and URL verified as correct
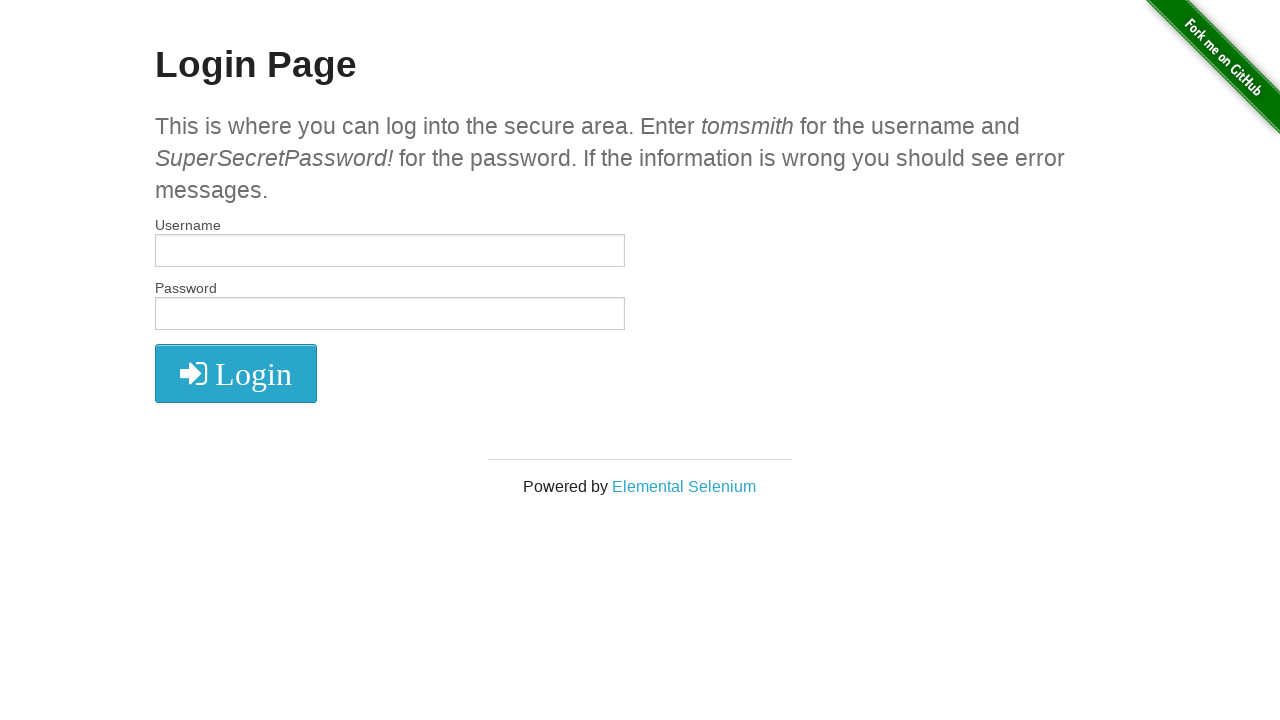

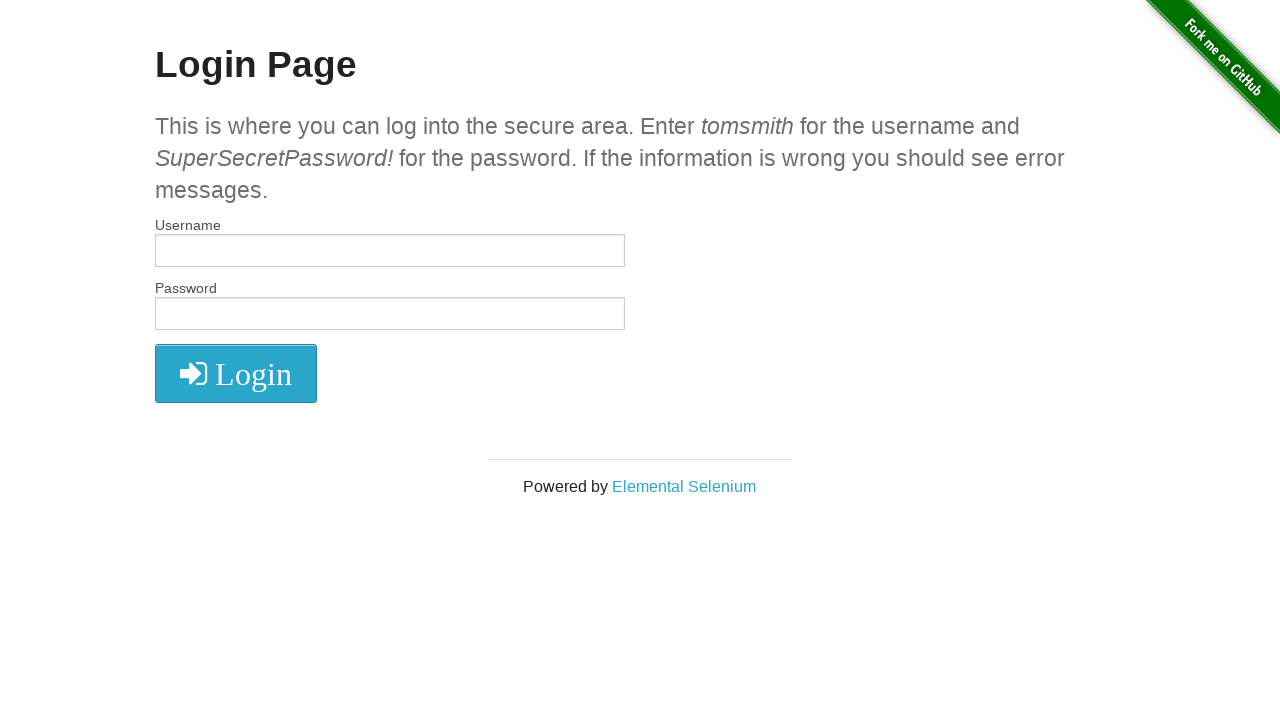